Tests multi-select searchable dropdown by selecting multiple US states using search functionality

Starting URL: https://www.lambdatest.com/selenium-playground/jquery-dropdown-search-demo

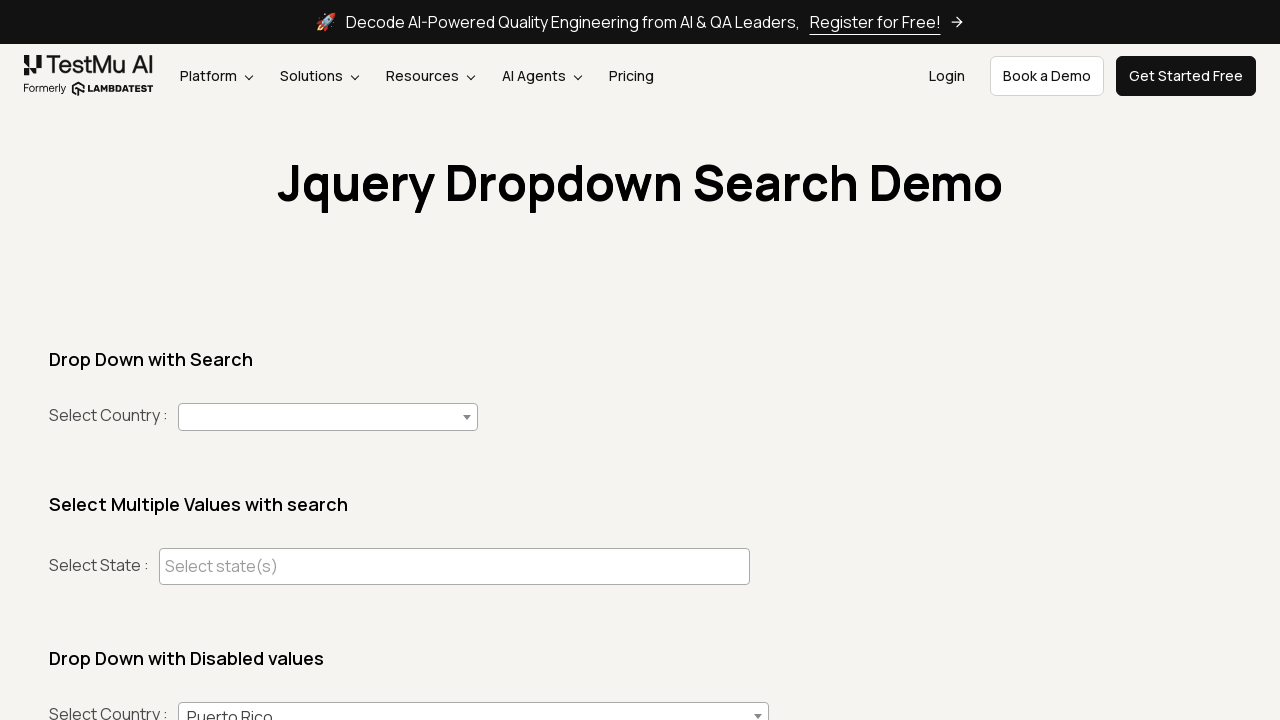

Clicked multi-select dropdown to open it at (454, 566) on span.select2-selection--multiple
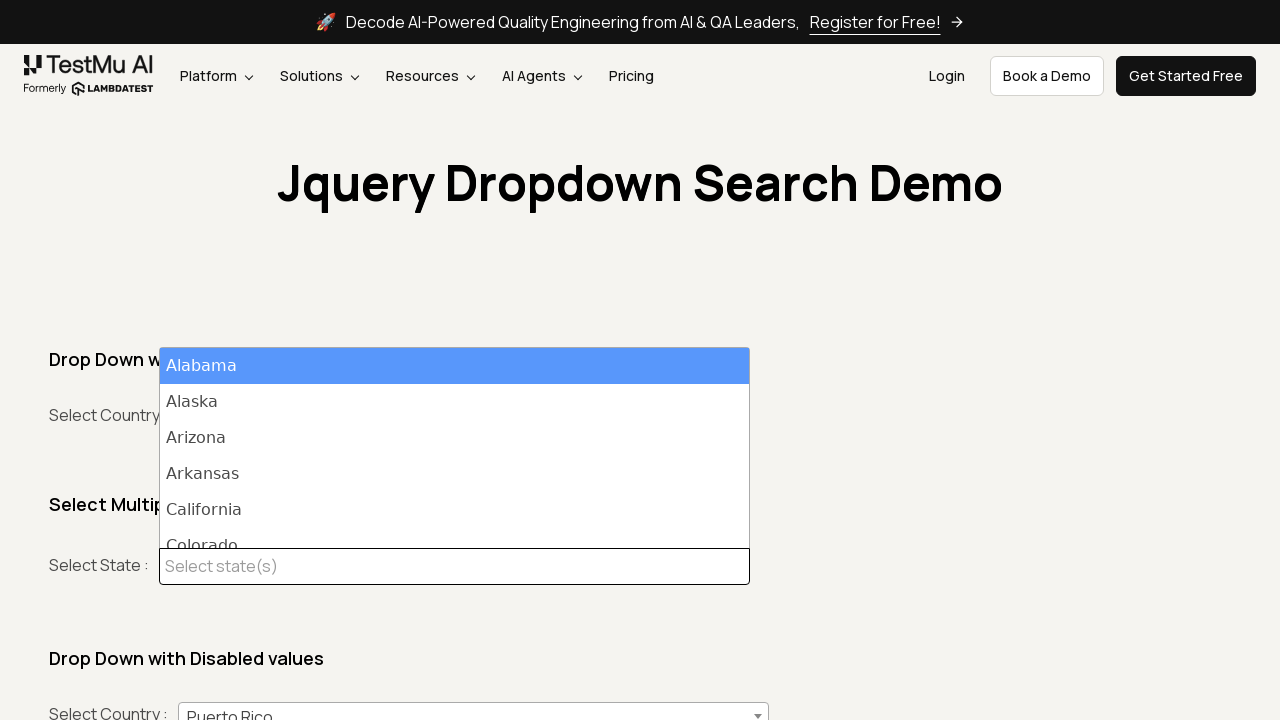

Filled search field with 'Alaska' on input.select2-search__field
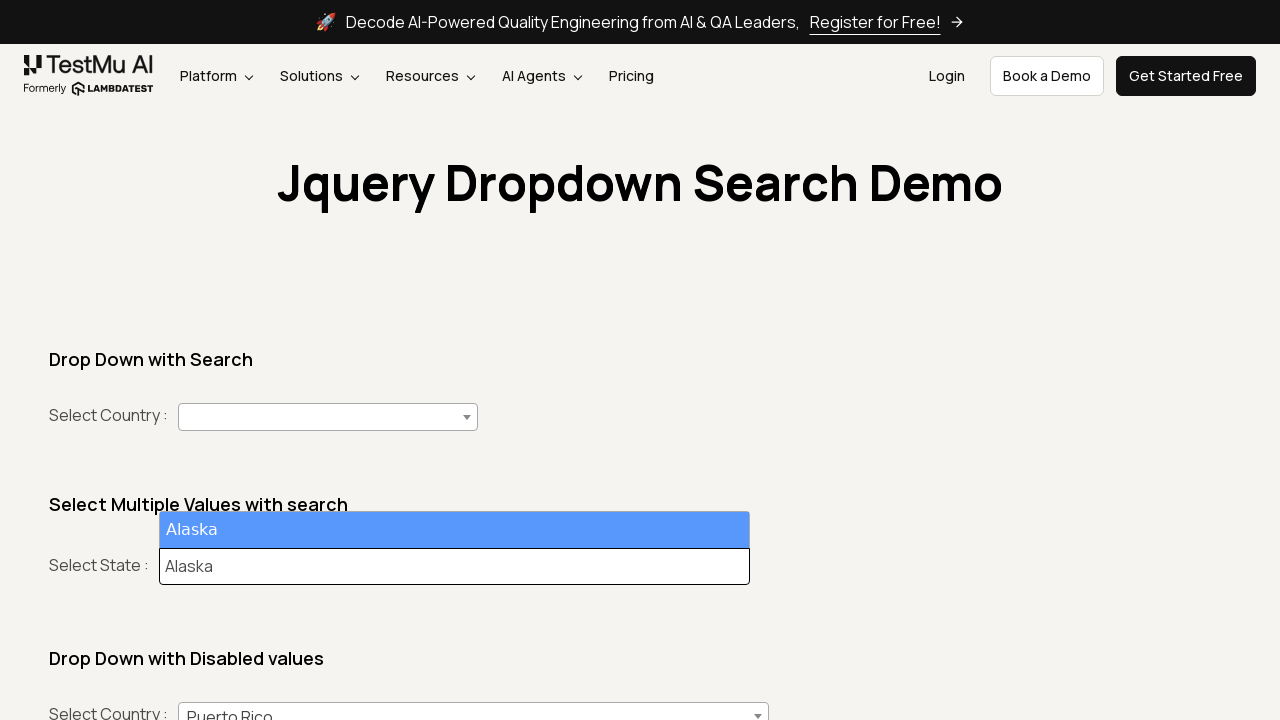

Clicked search result for 'Alaska' at (454, 530) on li.select2-results__option
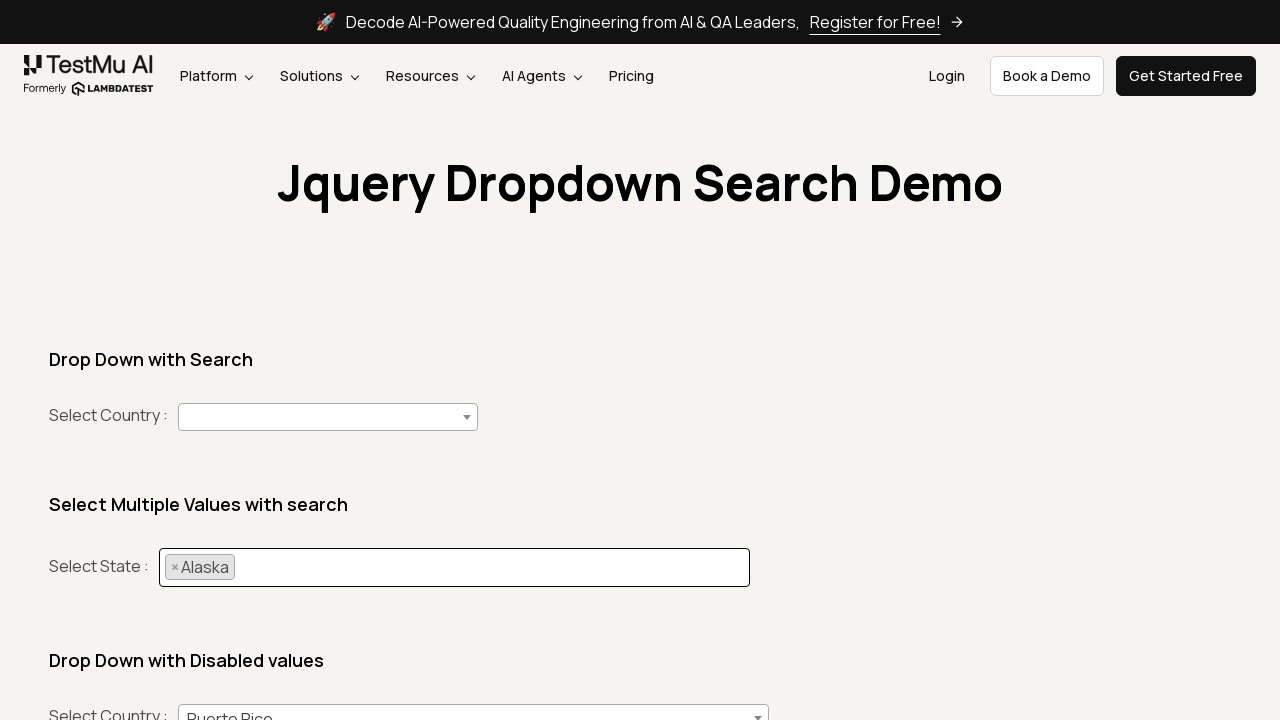

Confirmed 'Alaska' was added to selected values
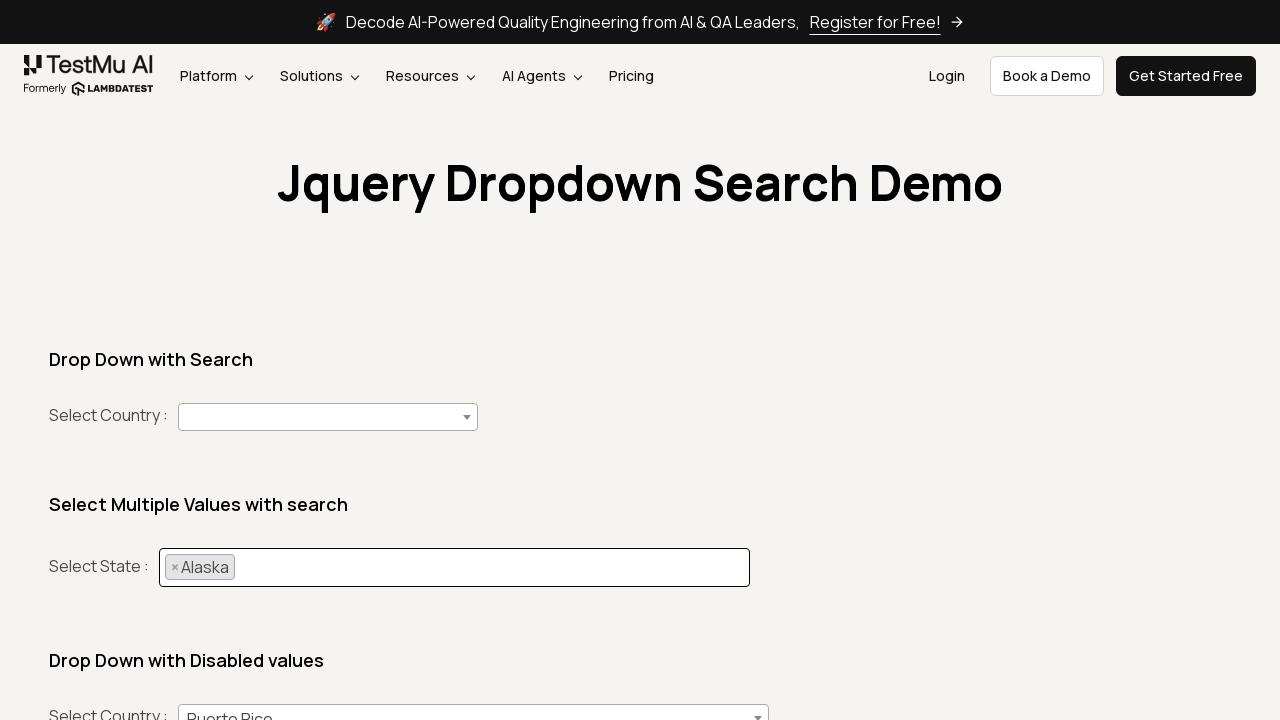

Clicked multi-select dropdown to open it at (454, 568) on span.select2-selection--multiple
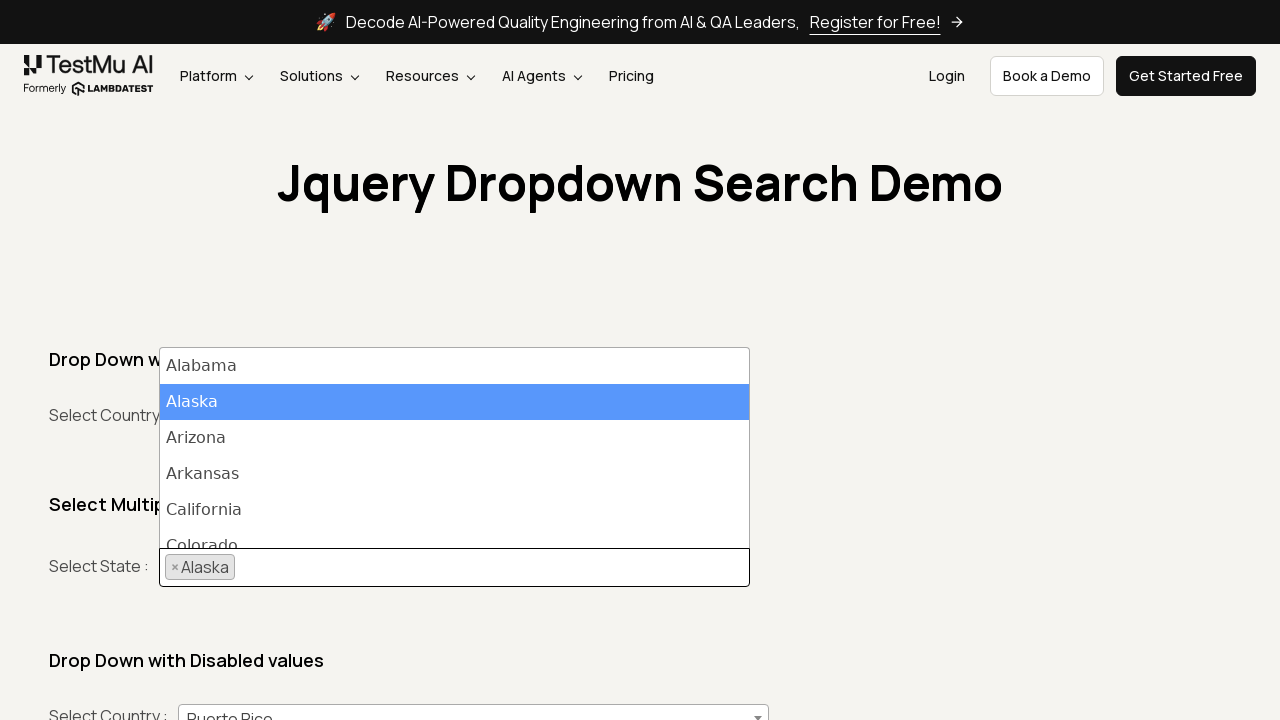

Filled search field with 'California' on input.select2-search__field
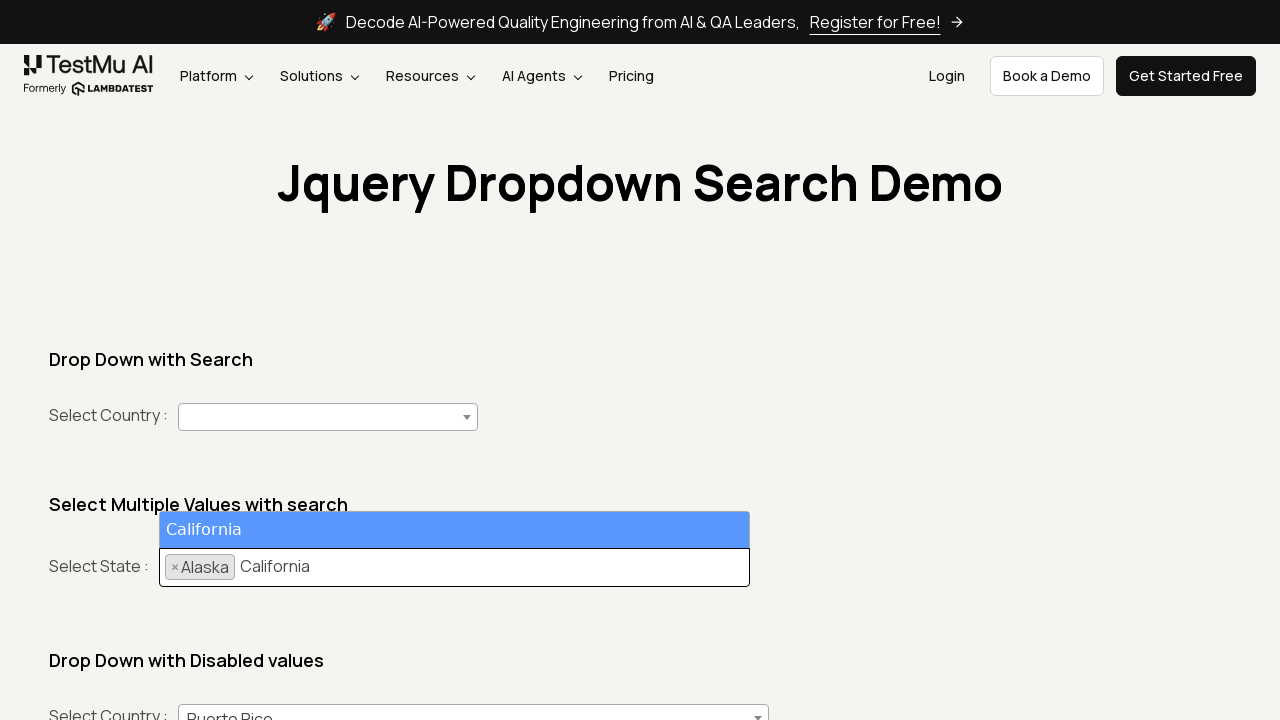

Clicked search result for 'California' at (454, 530) on li.select2-results__option
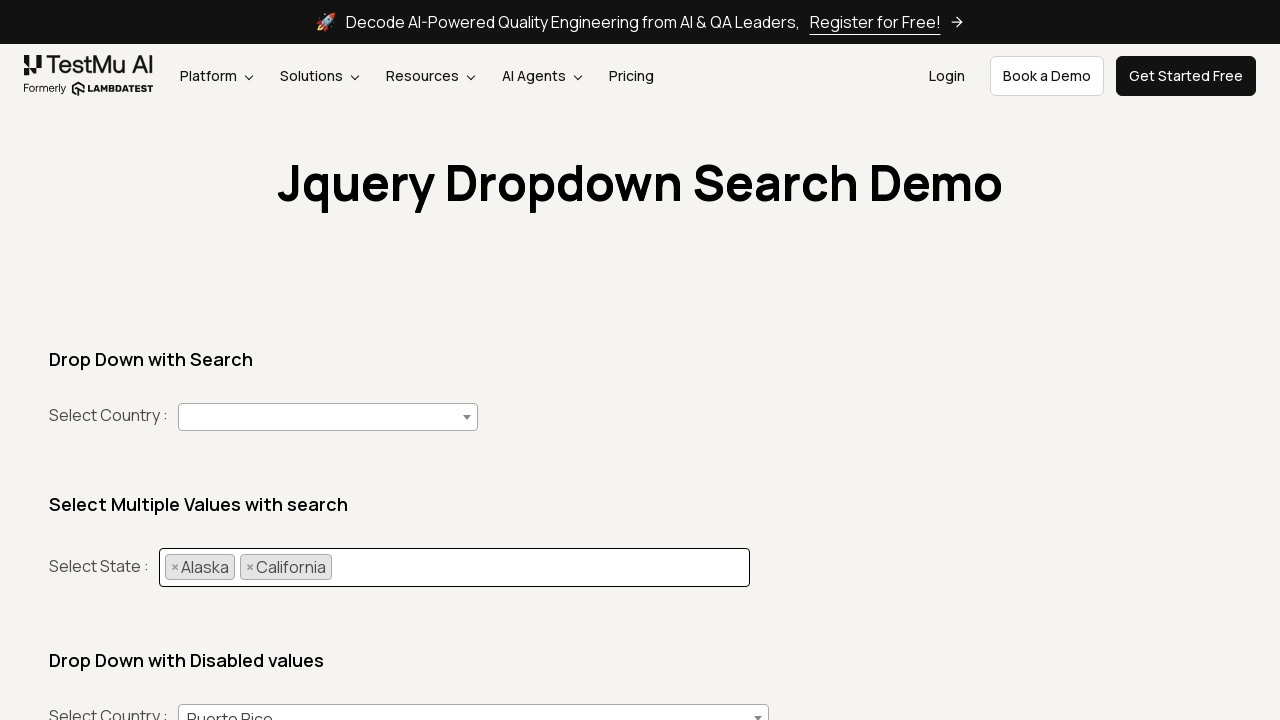

Confirmed 'California' was added to selected values
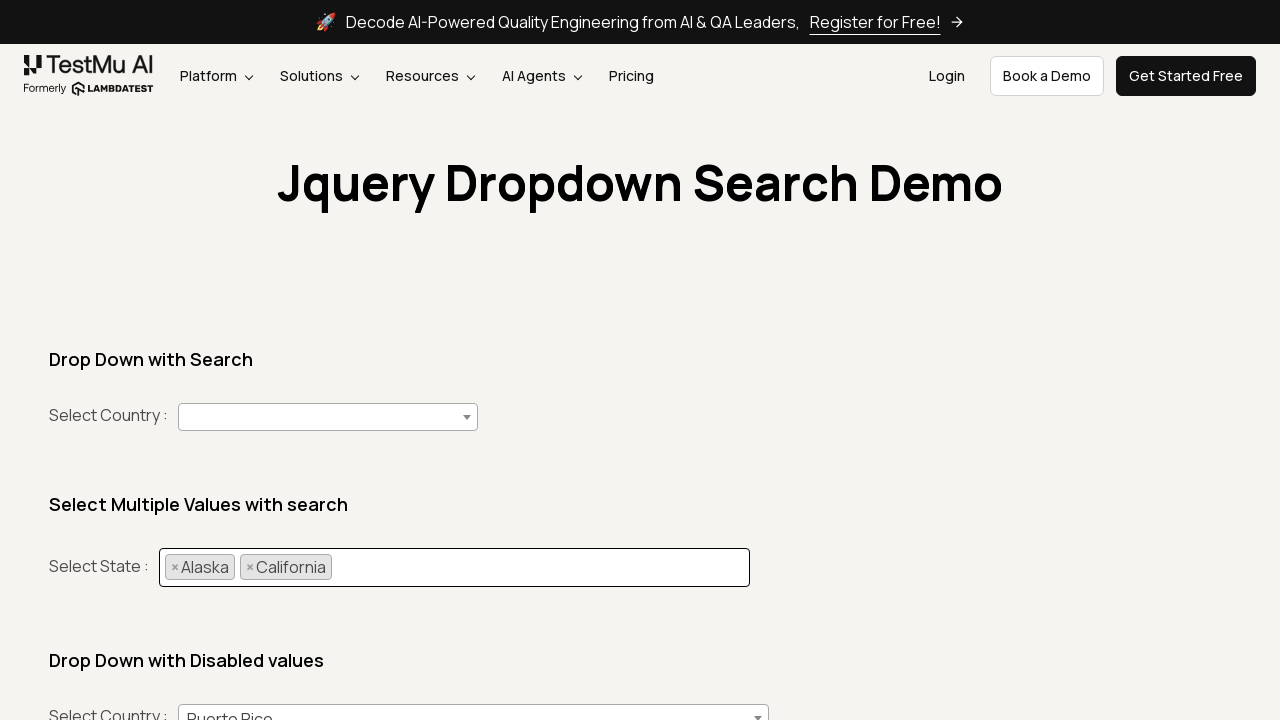

Clicked multi-select dropdown to open it at (454, 568) on span.select2-selection--multiple
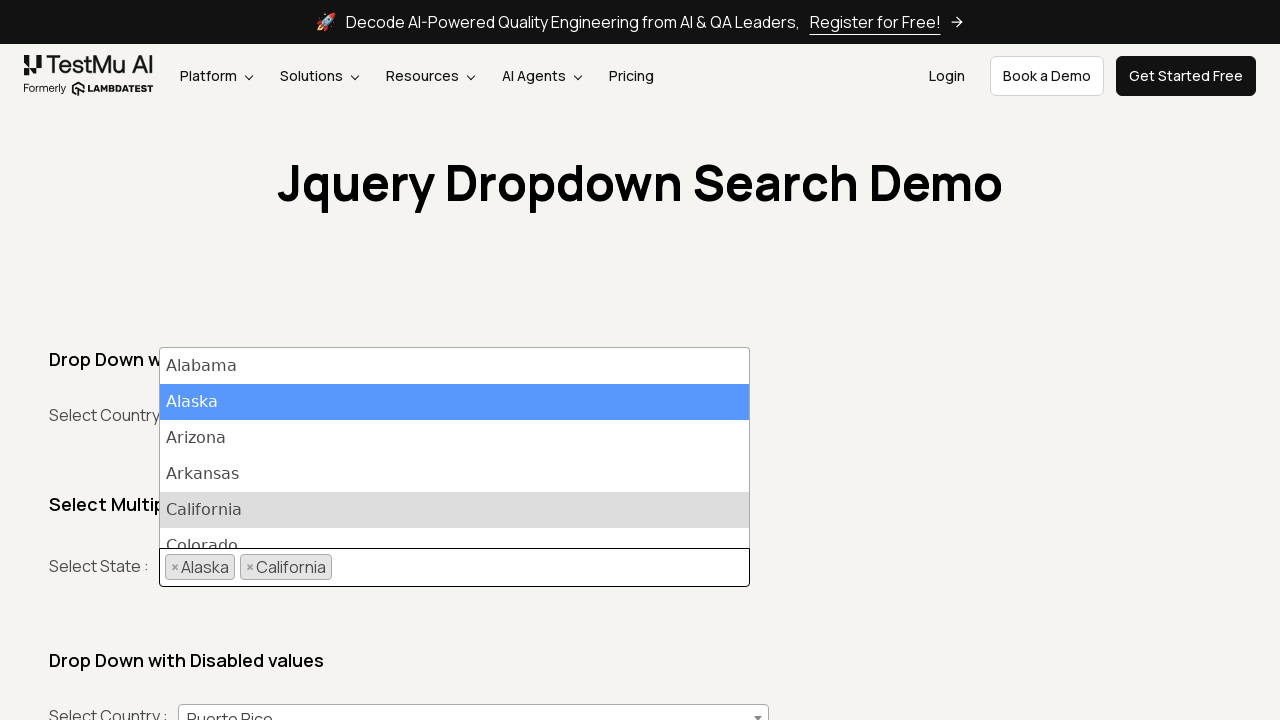

Filled search field with 'Texas' on input.select2-search__field
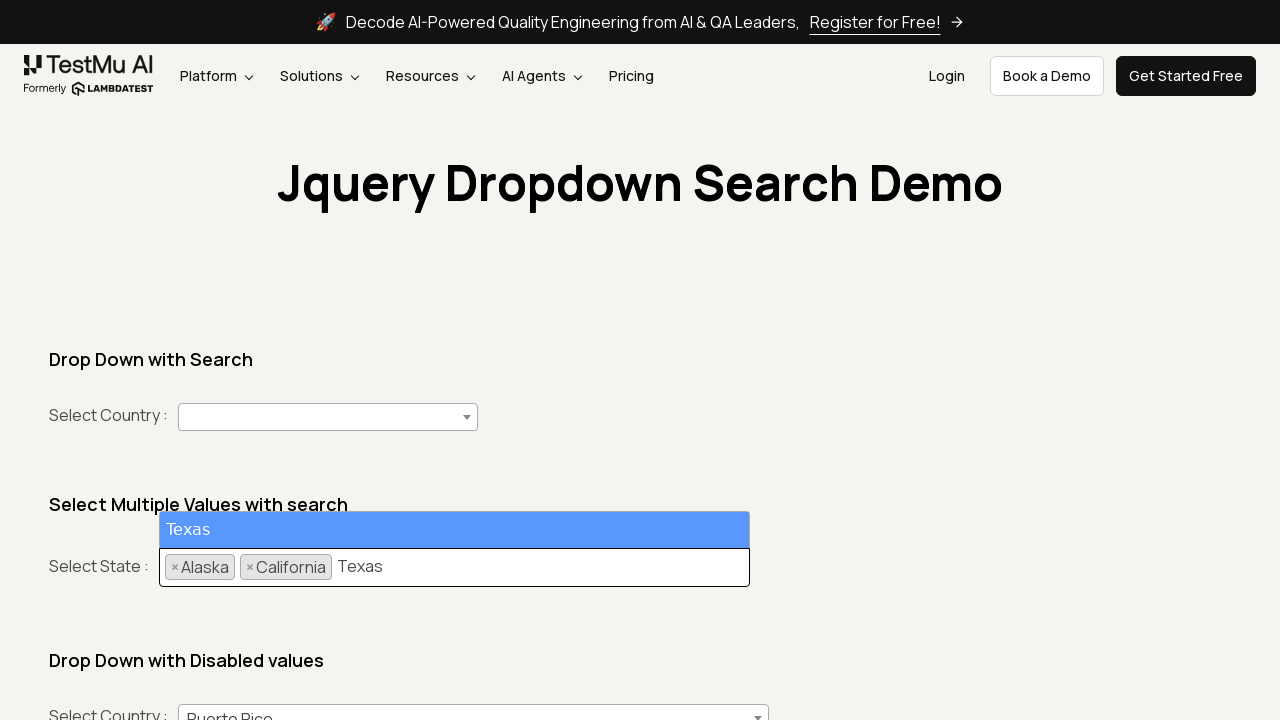

Clicked search result for 'Texas' at (454, 530) on li.select2-results__option
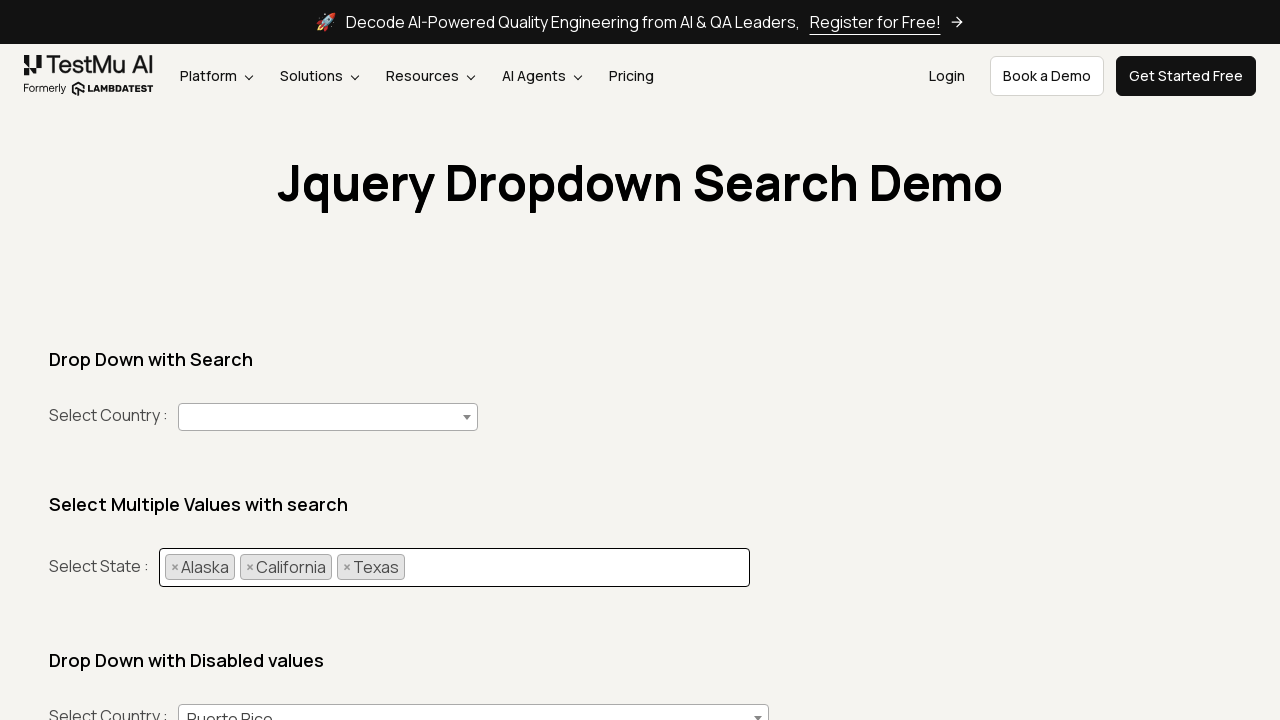

Confirmed 'Texas' was added to selected values
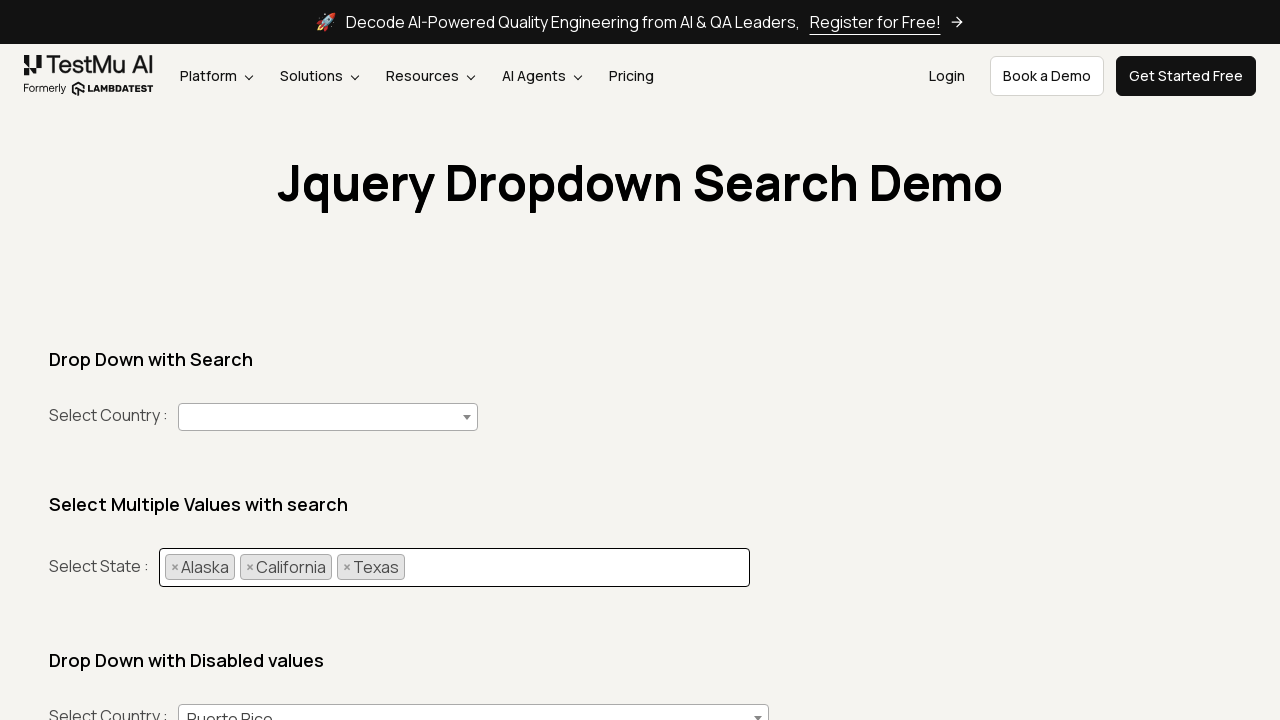

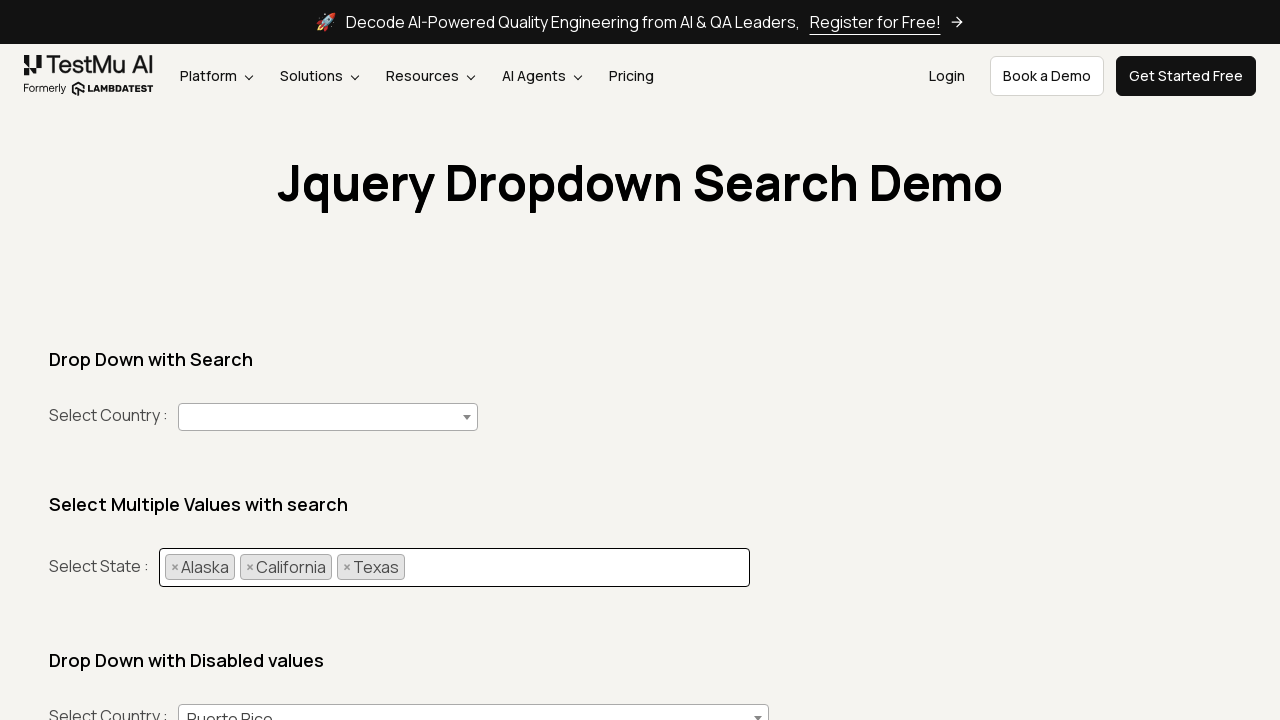